Tests a calculator form by reading two numbers, calculating their sum, selecting the result from a dropdown, and submitting the form

Starting URL: http://suninjuly.github.io/selects1.html

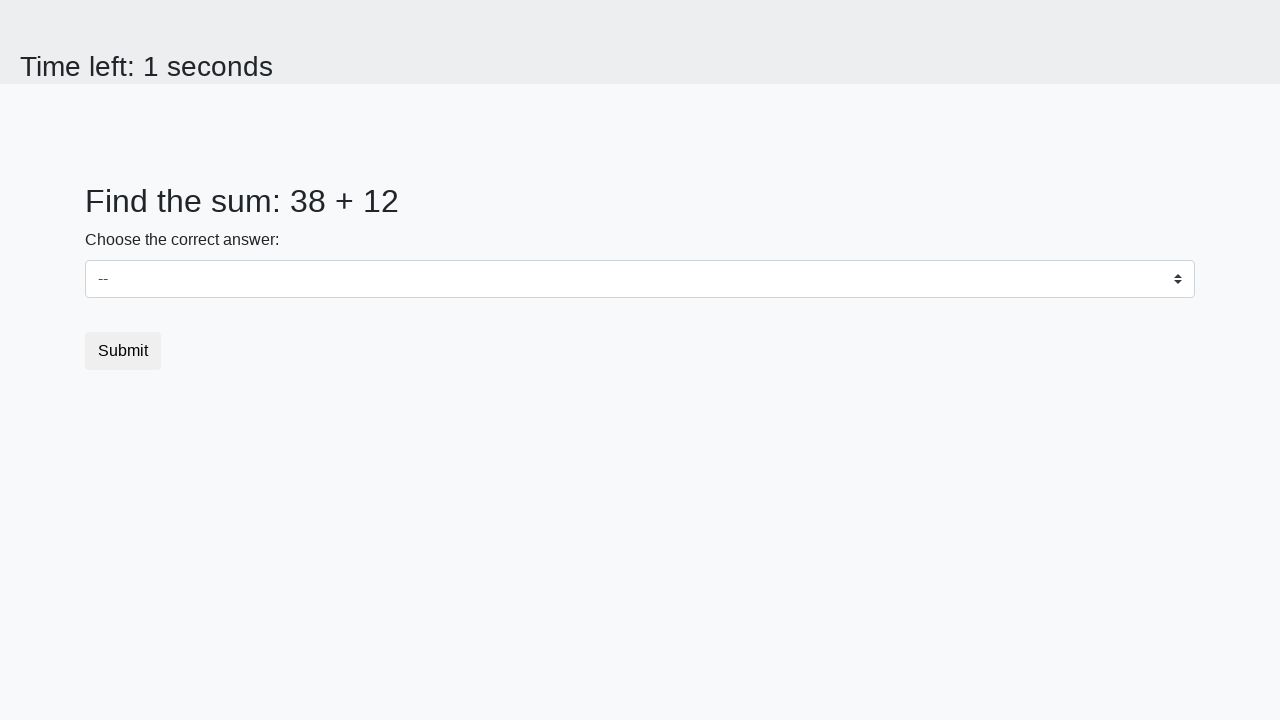

Located the first number element (#num1)
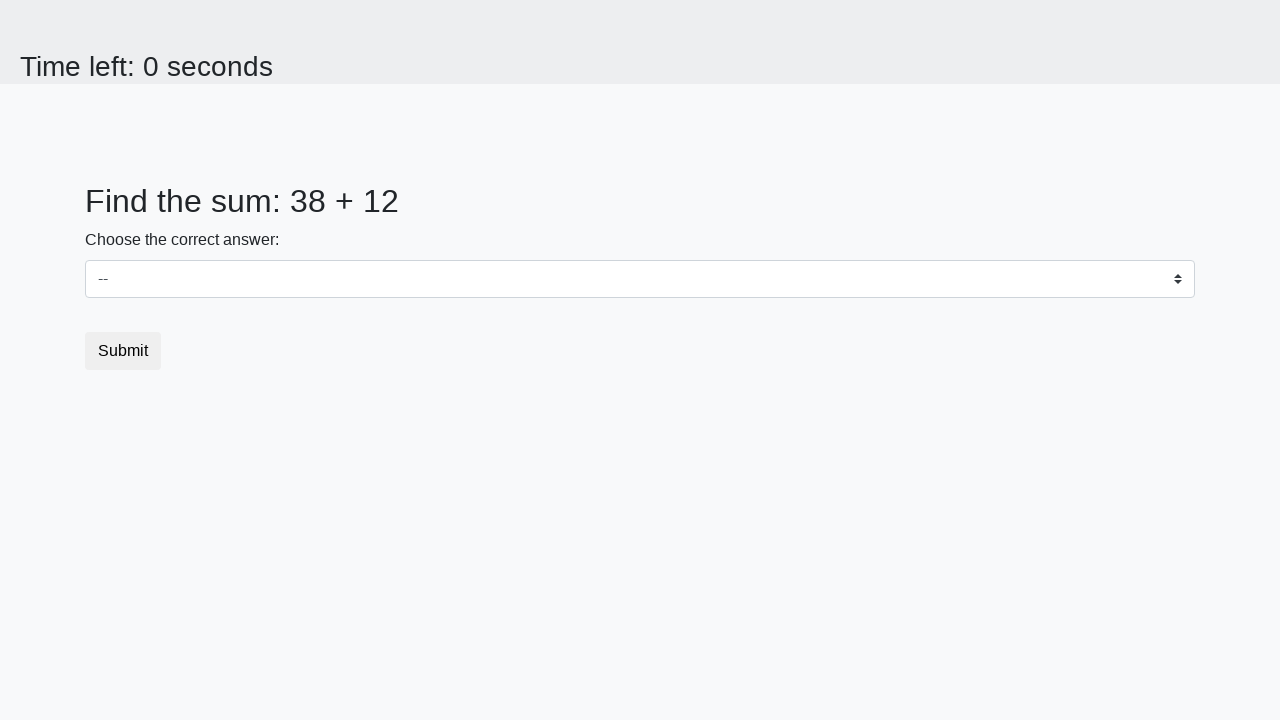

Located the second number element (#num2)
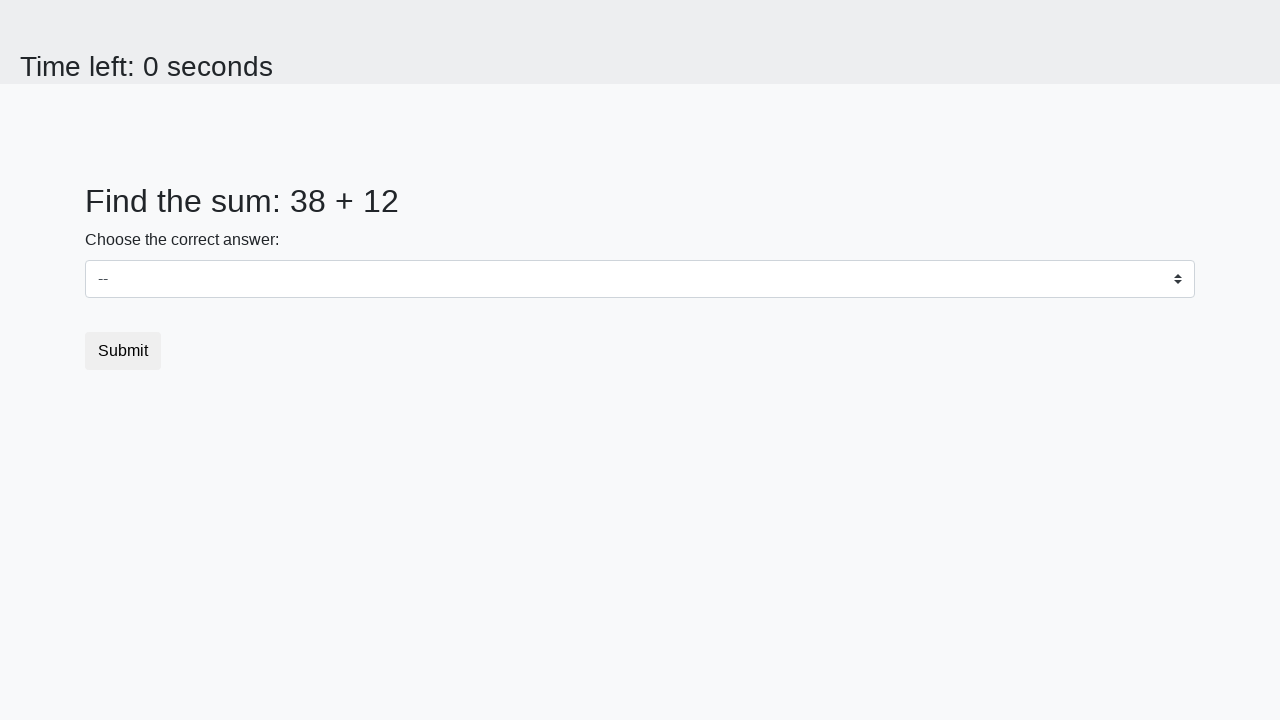

Retrieved first number: 38
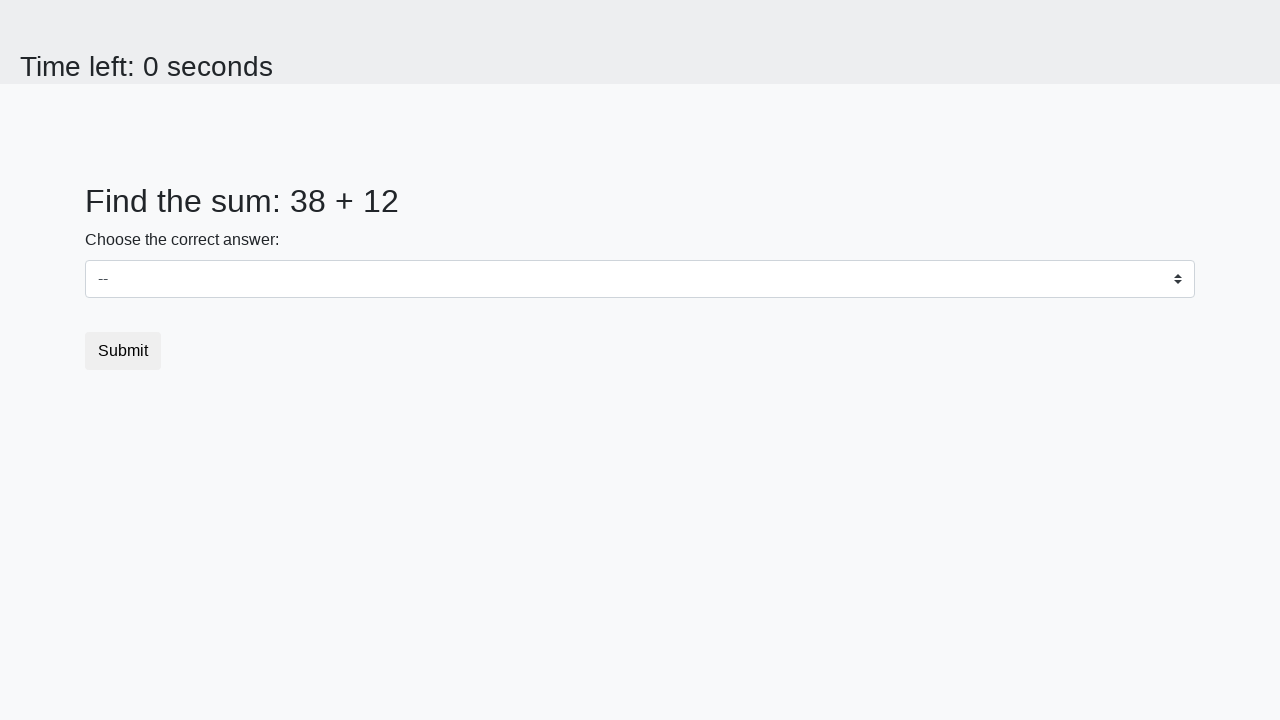

Retrieved second number: 12
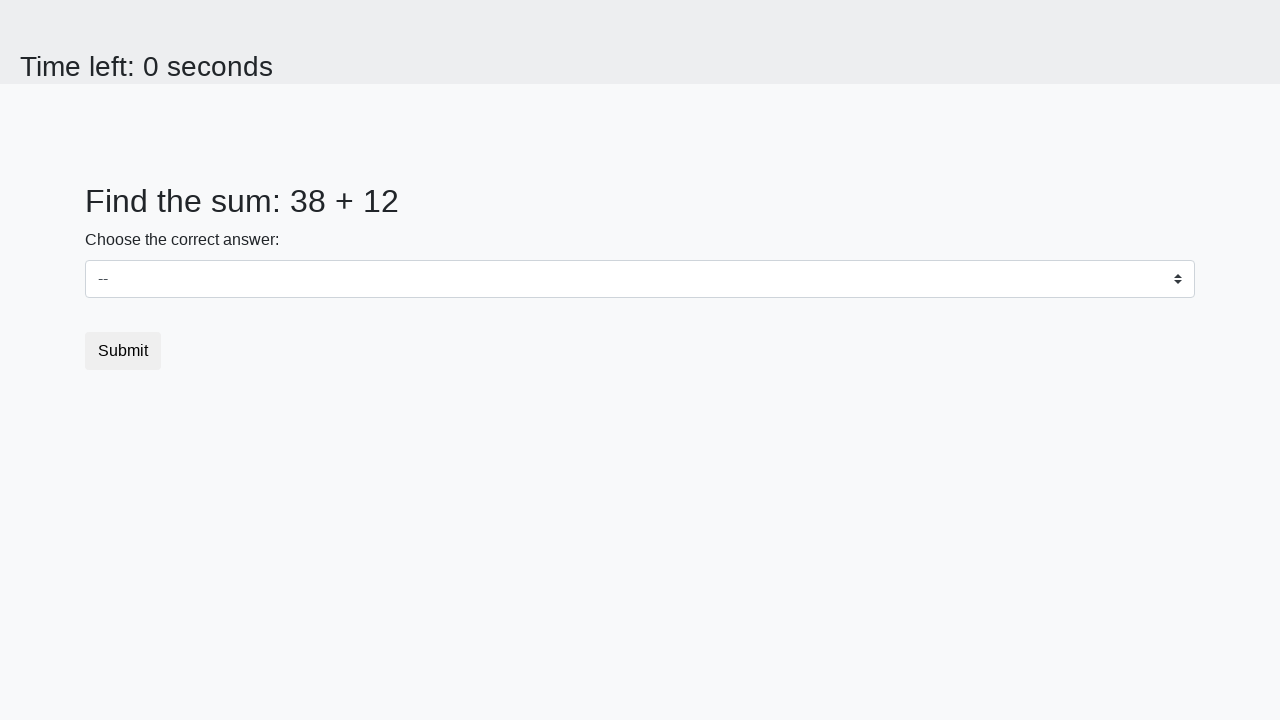

Calculated sum: 38 + 12 = 50
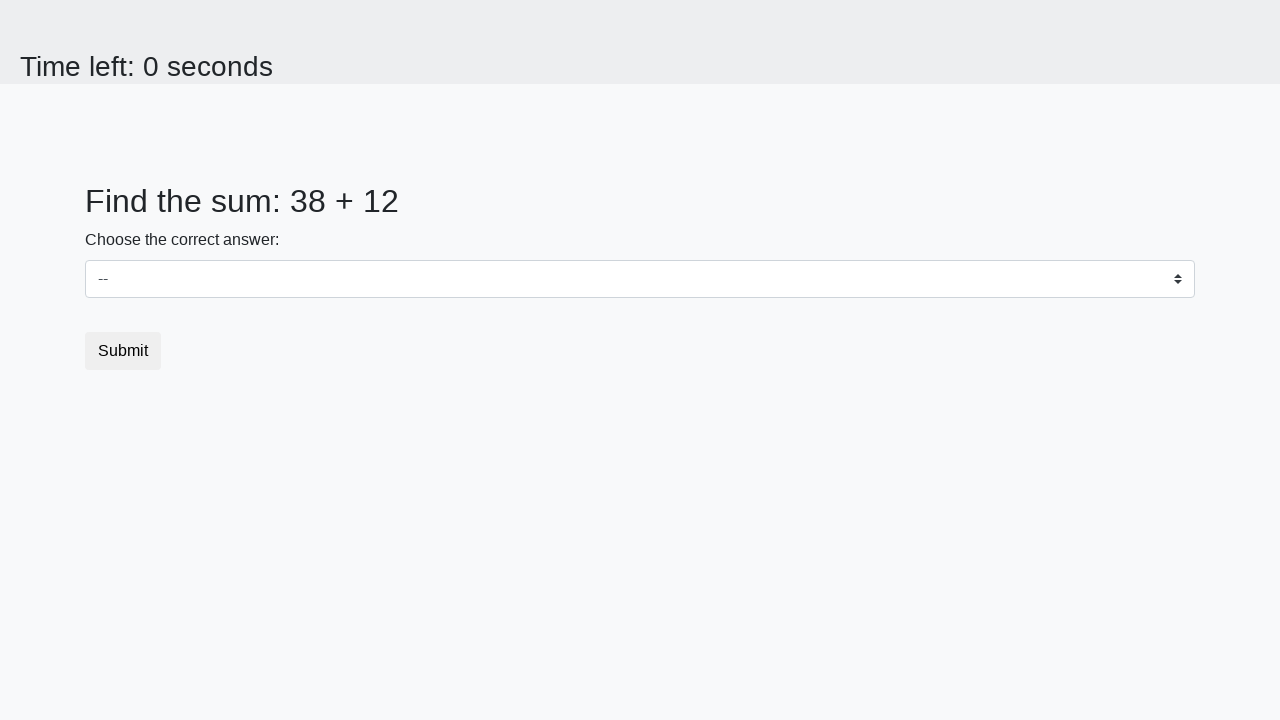

Selected result '50' from dropdown on select
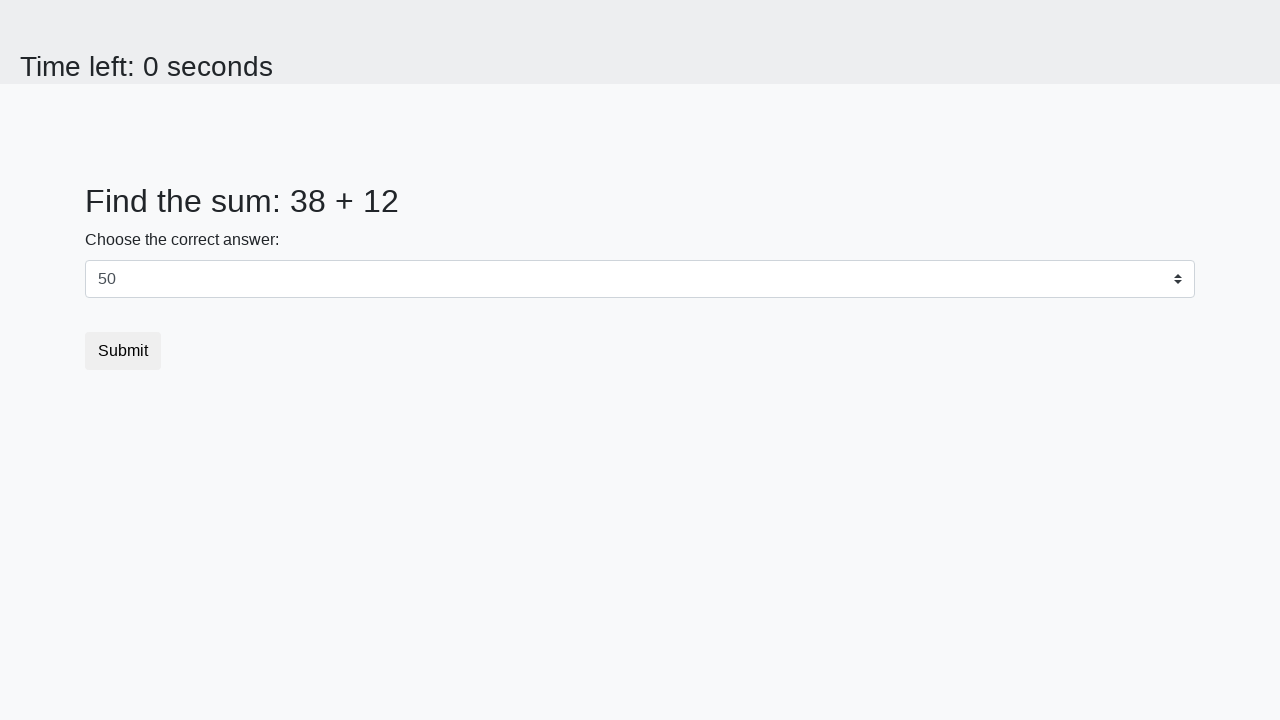

Clicked submit button at (123, 351) on button.btn
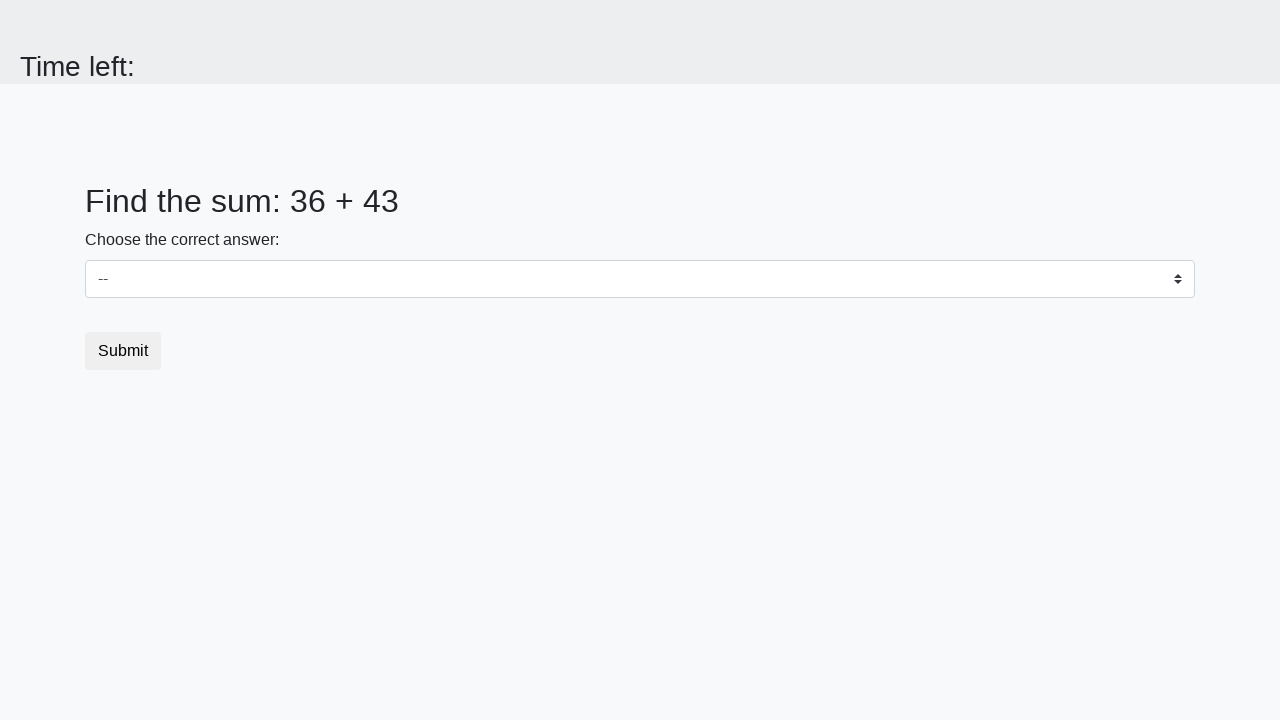

Waited 3 seconds for form submission to complete
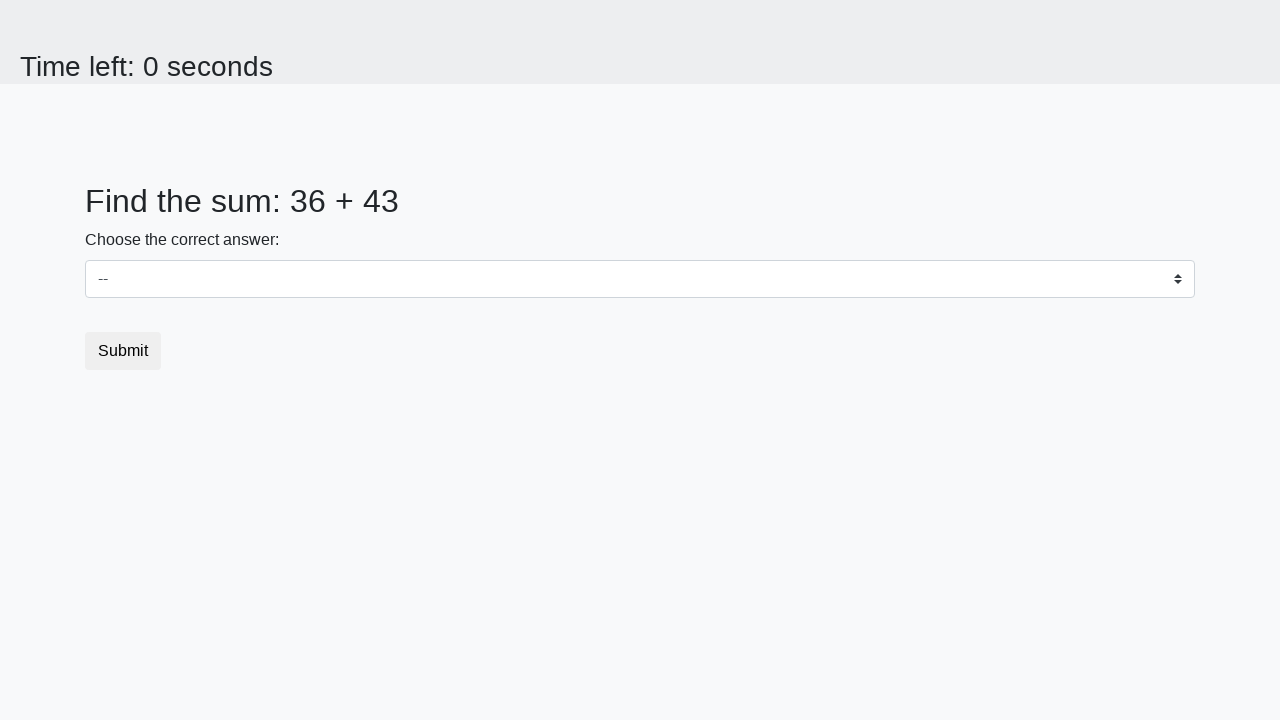

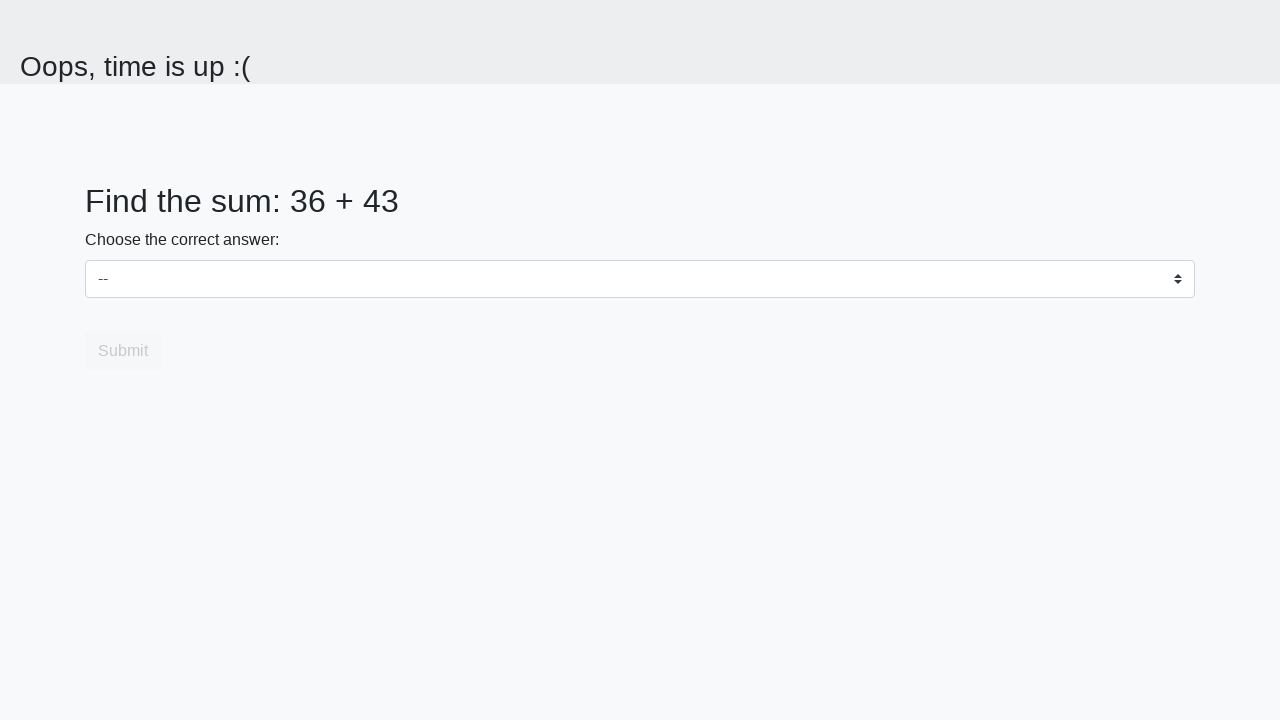